Automates a math puzzle page by extracting a value from an image's attribute, calculating a mathematical function, filling in the answer, checking a checkbox, selecting a radio button, and submitting the form.

Starting URL: http://suninjuly.github.io/get_attribute.html

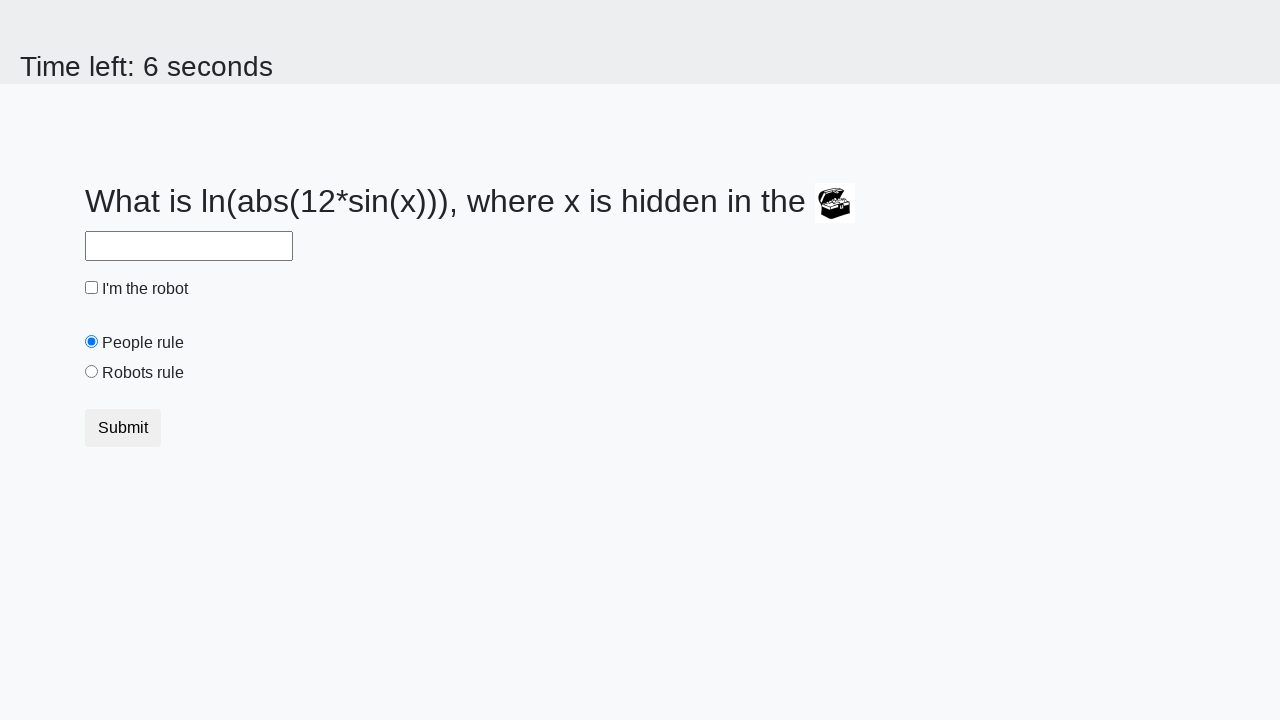

Located treasure image element
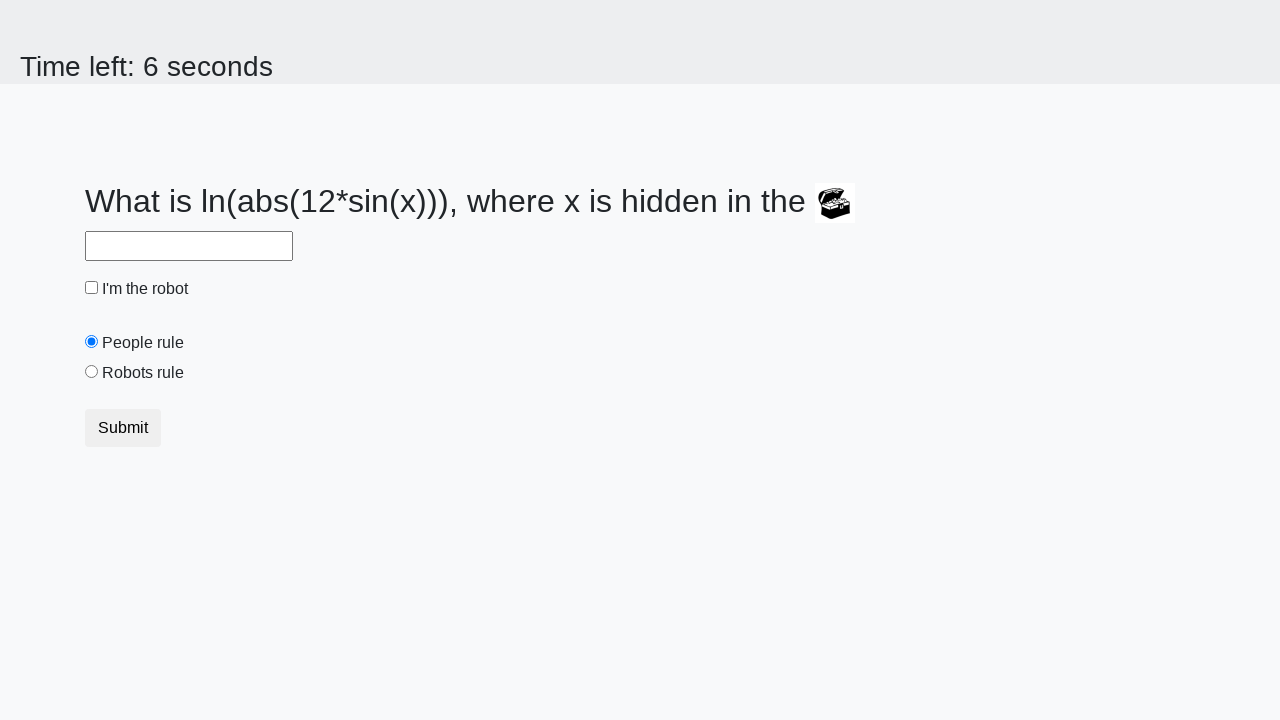

Extracted valuex attribute from treasure image: 698
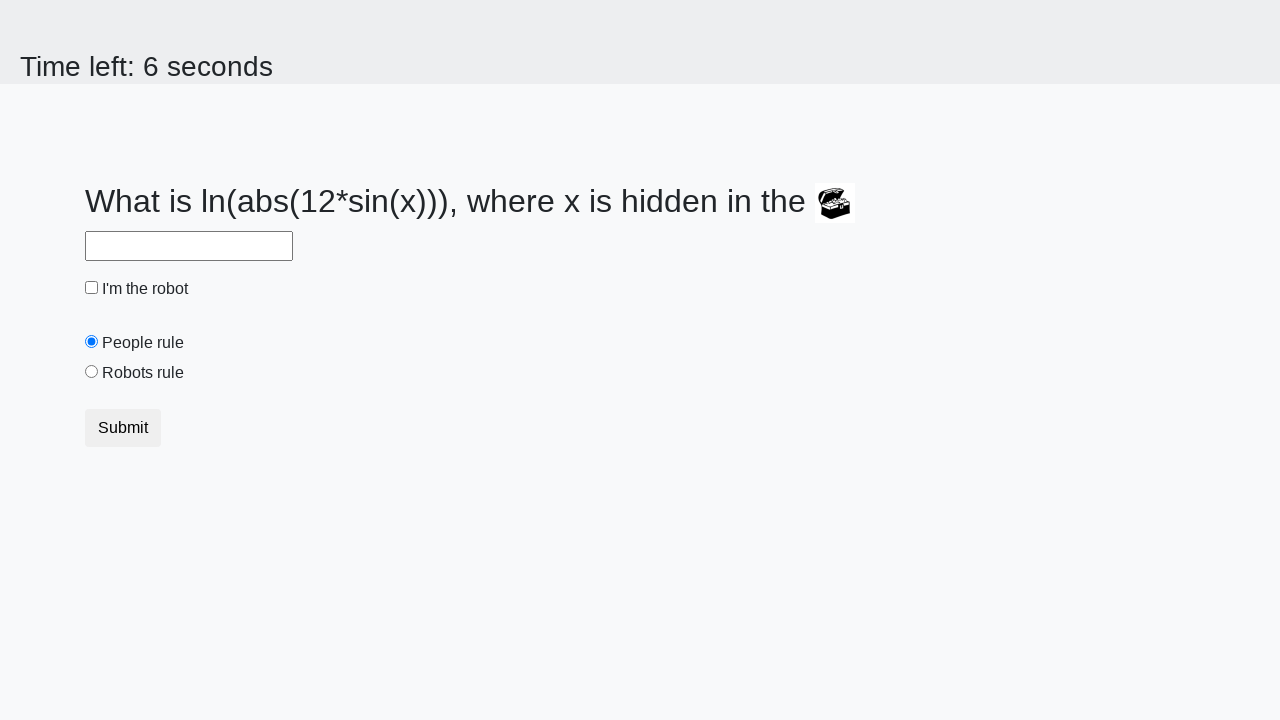

Calculated answer using mathematical function: 1.8624486460349303
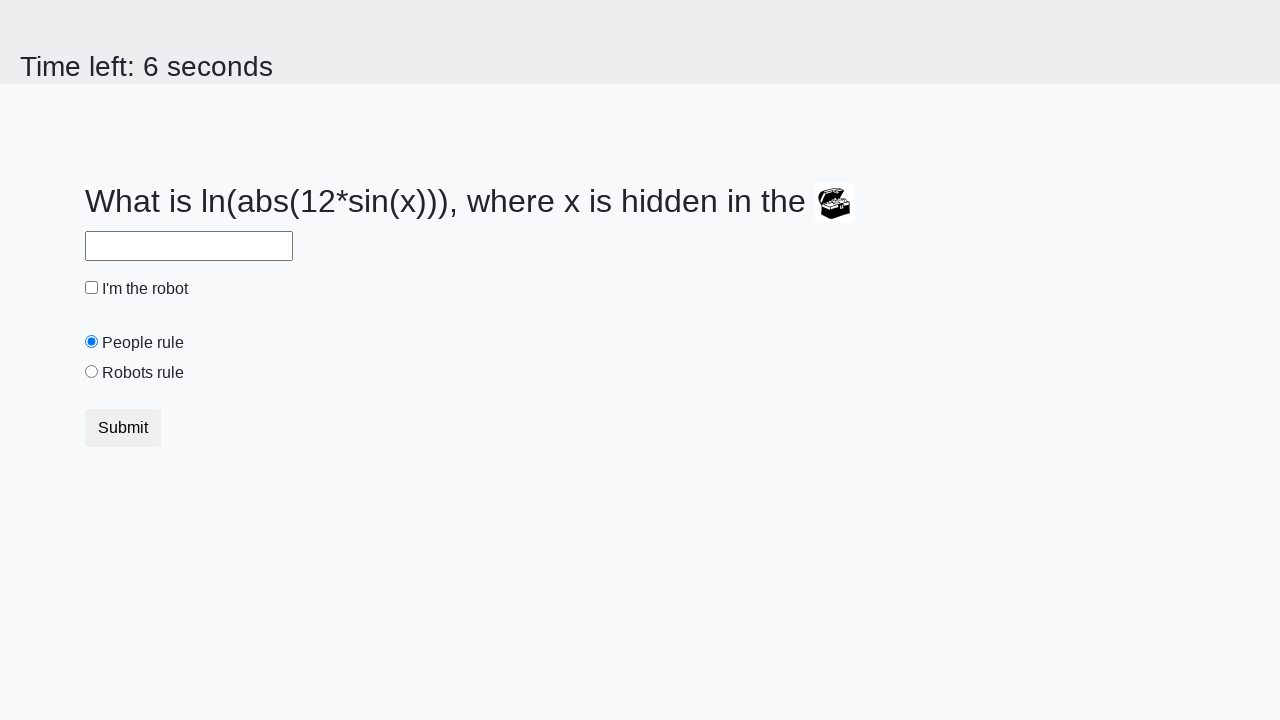

Filled answer field with calculated value: 1.8624486460349303 on #answer
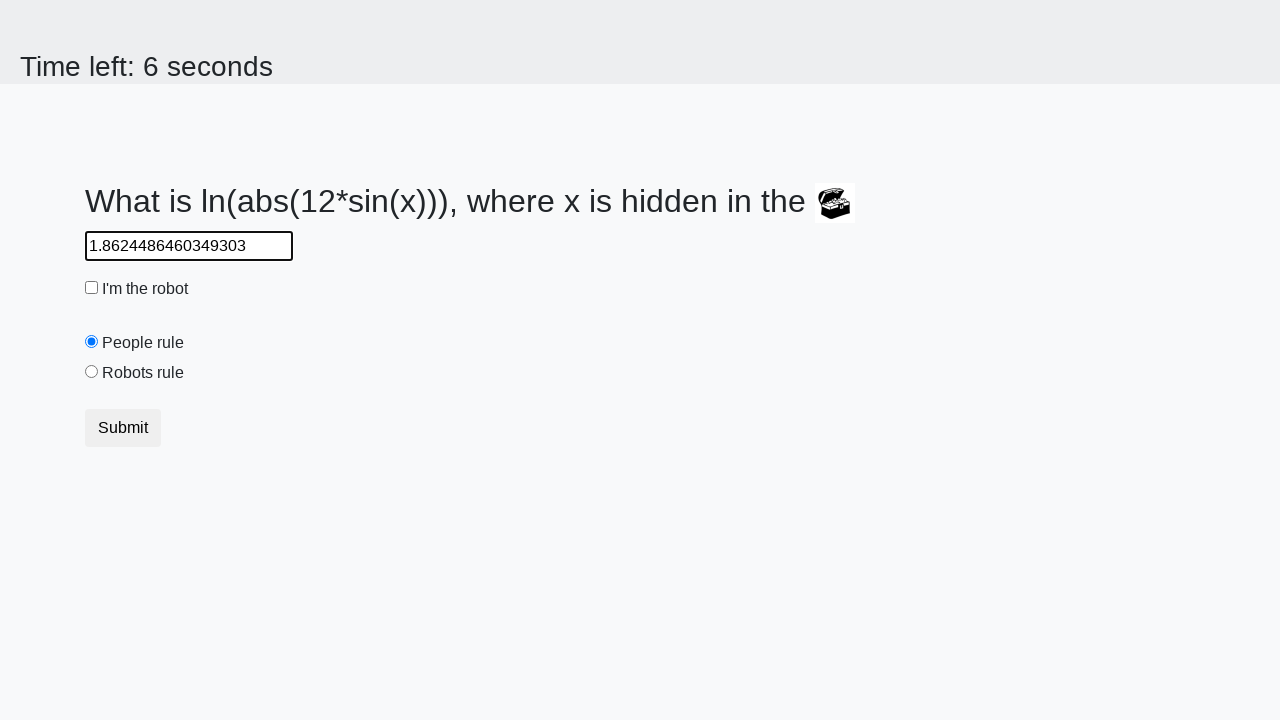

Checked 'I'm the robot' checkbox at (92, 288) on #robotCheckbox
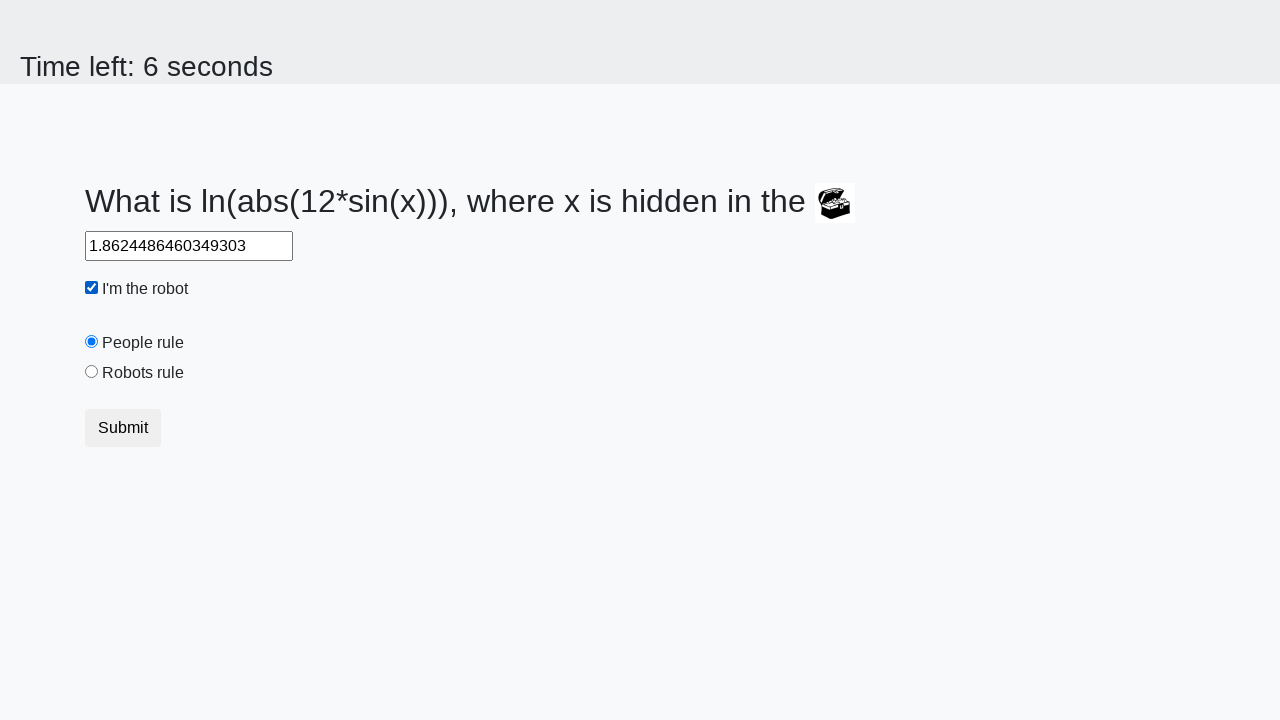

Selected 'Robots rule!' radio button at (92, 372) on #robotsRule
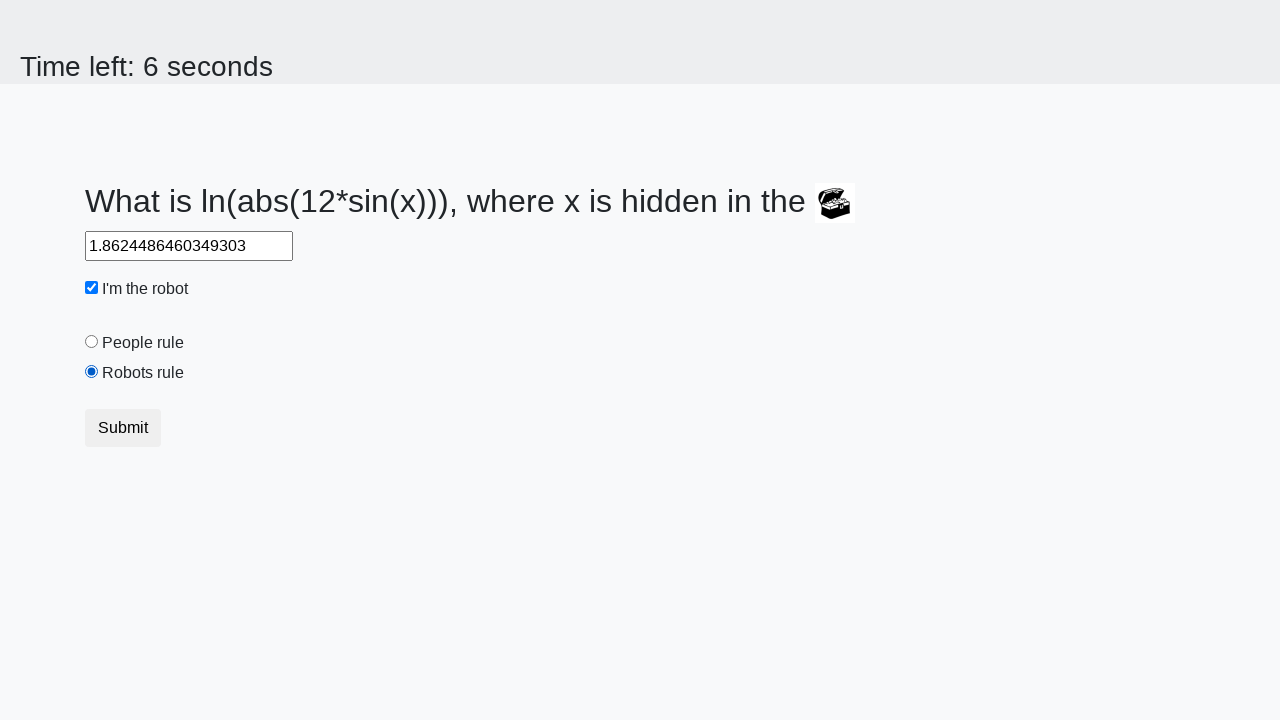

Clicked Submit button to complete the form at (123, 428) on .btn.btn-default
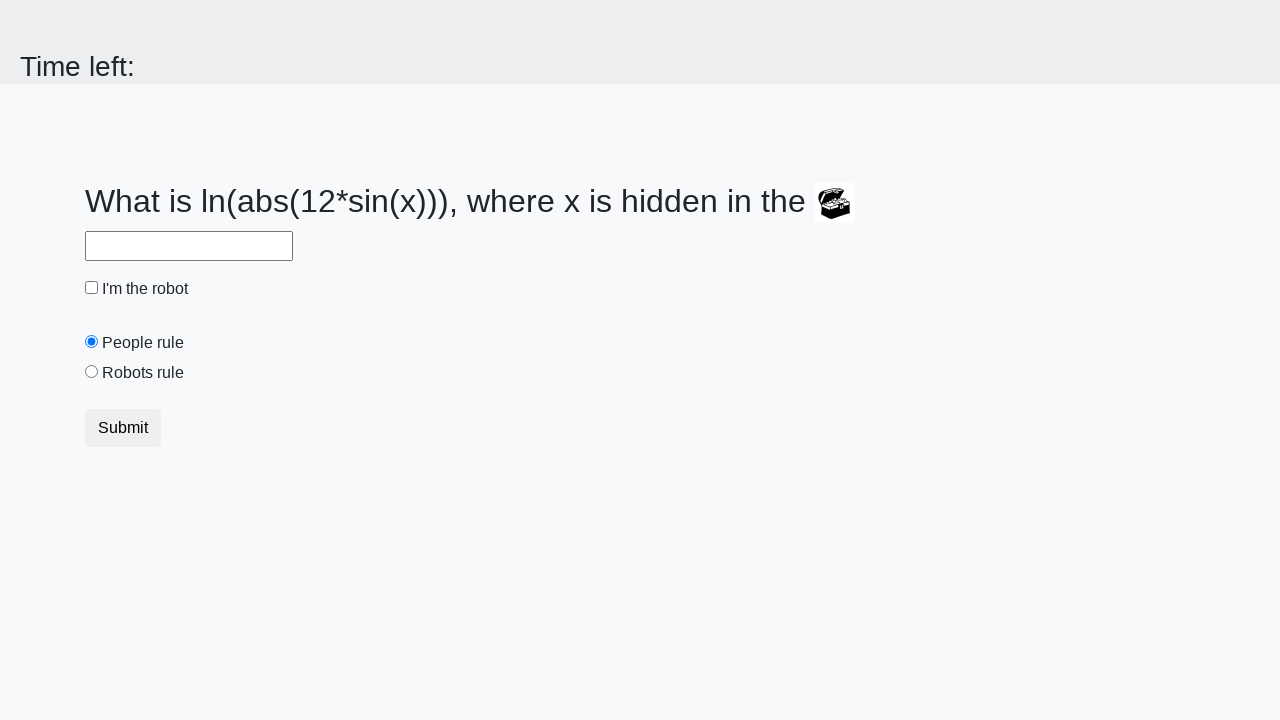

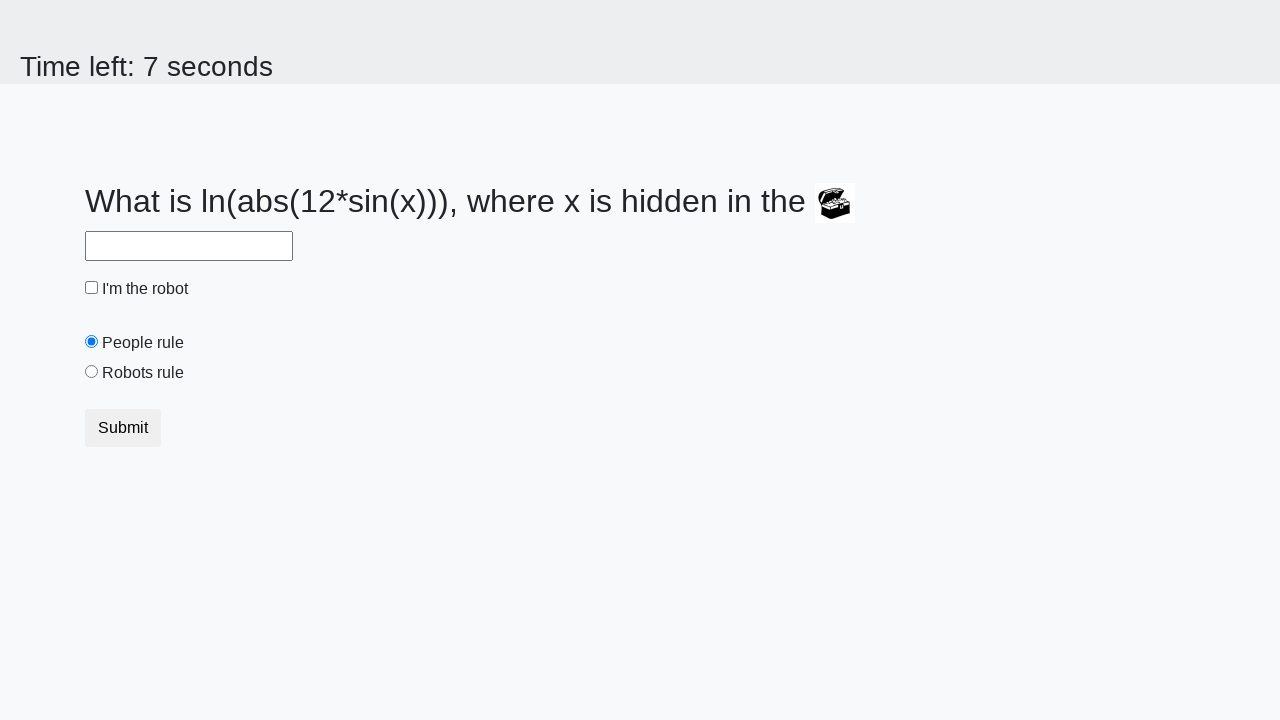